Fills a first name input field on a test blog page

Starting URL: http://only-testing-blog.blogspot.in/2013/11/new-test.html

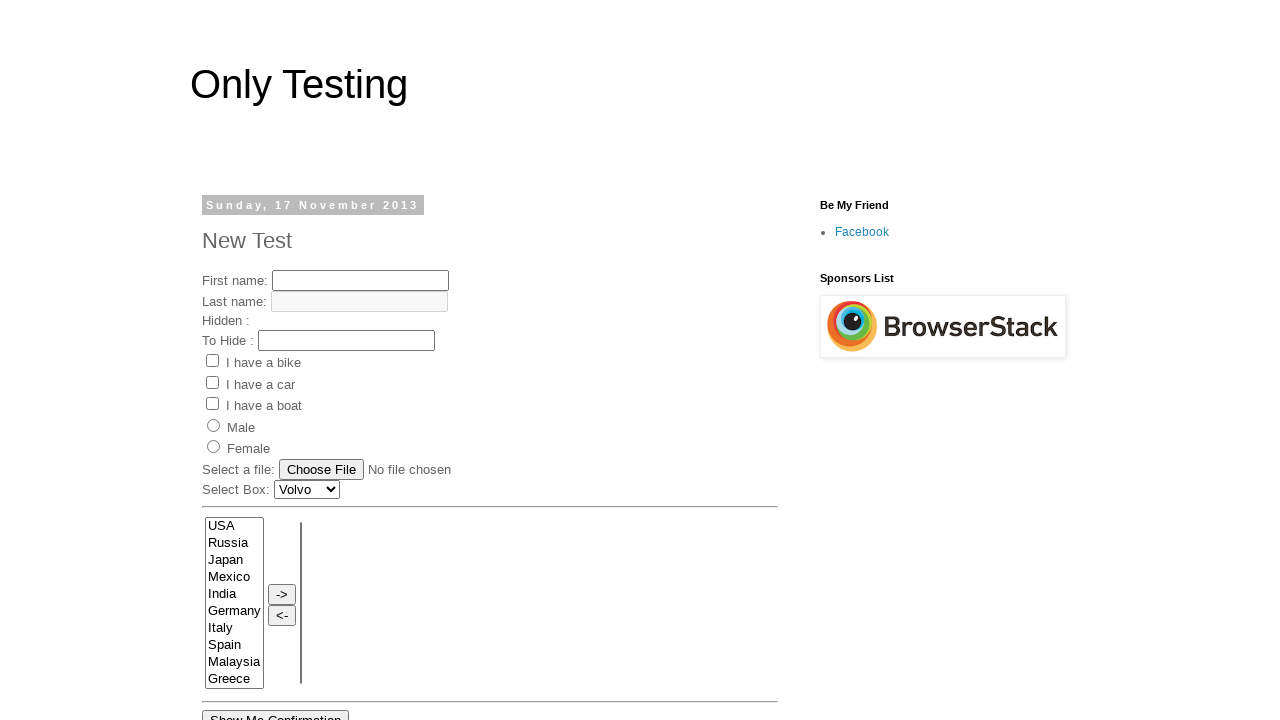

Navigated to test blog page
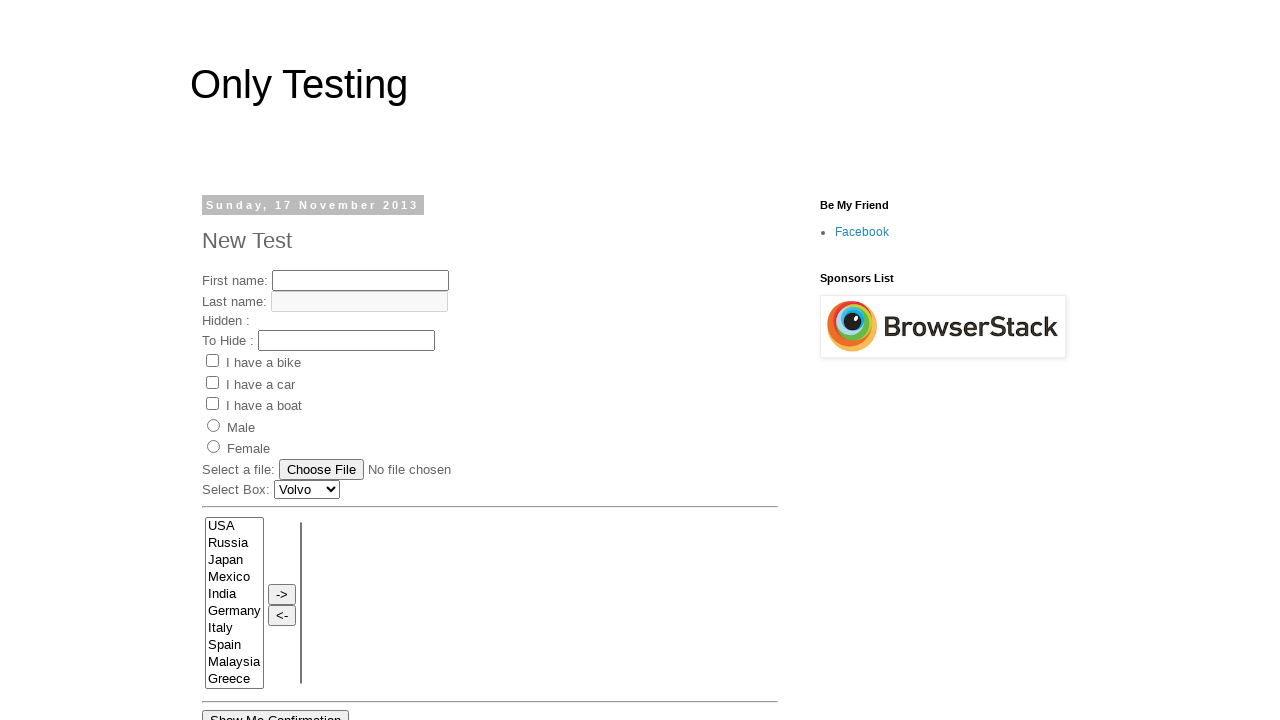

Filled first name input field with 'junittest2 class-test1' on input[name='fname']
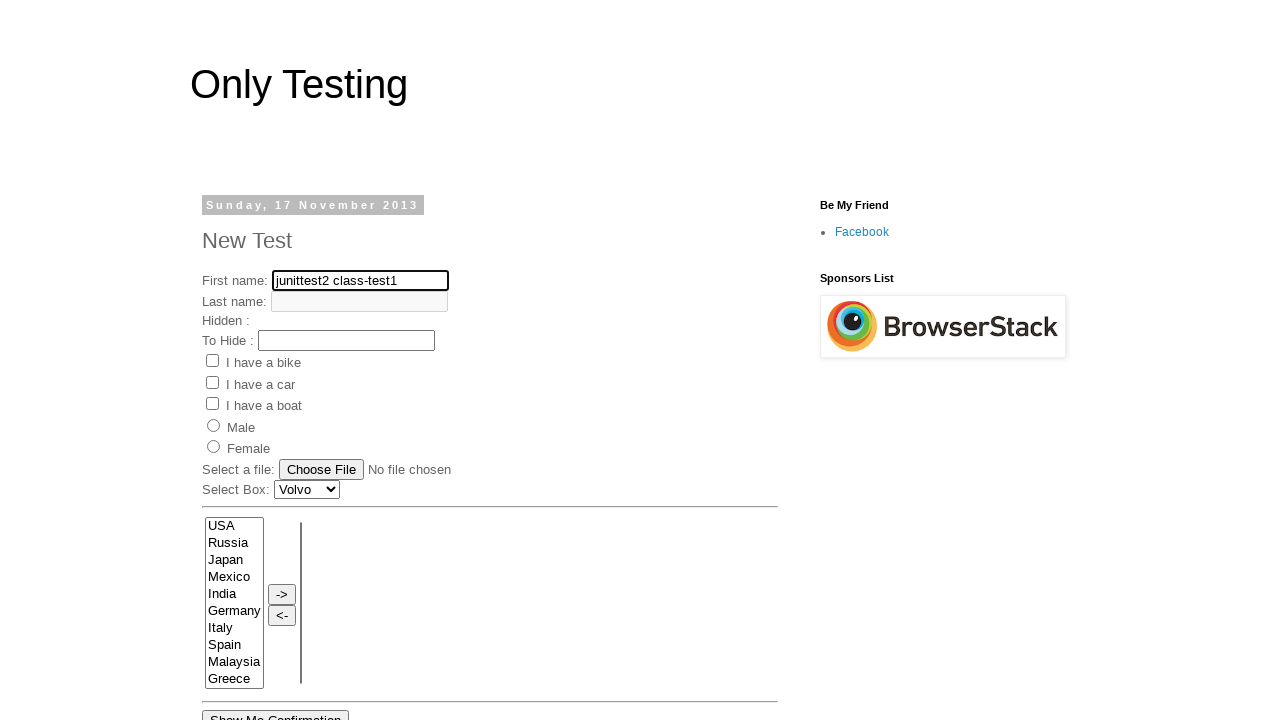

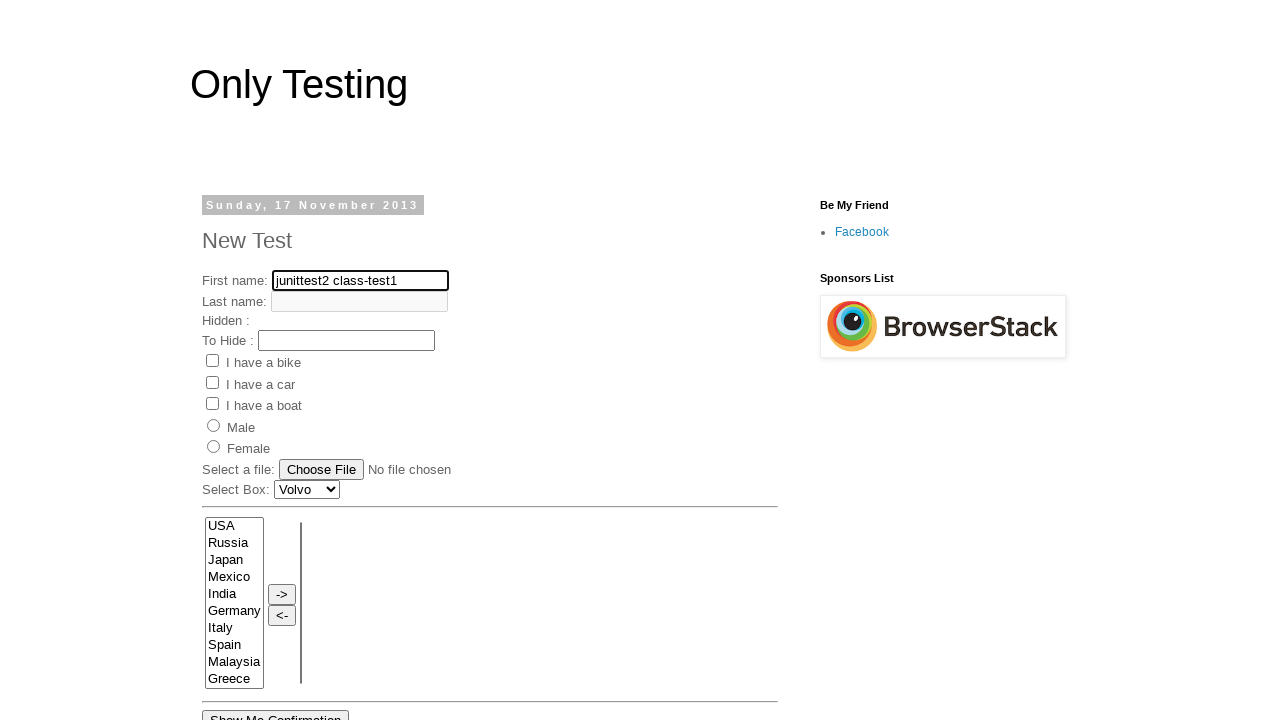